Tests a registration form by finding all required input fields, filling them with a value, submitting the form, and verifying the success message appears.

Starting URL: http://suninjuly.github.io/registration1.html

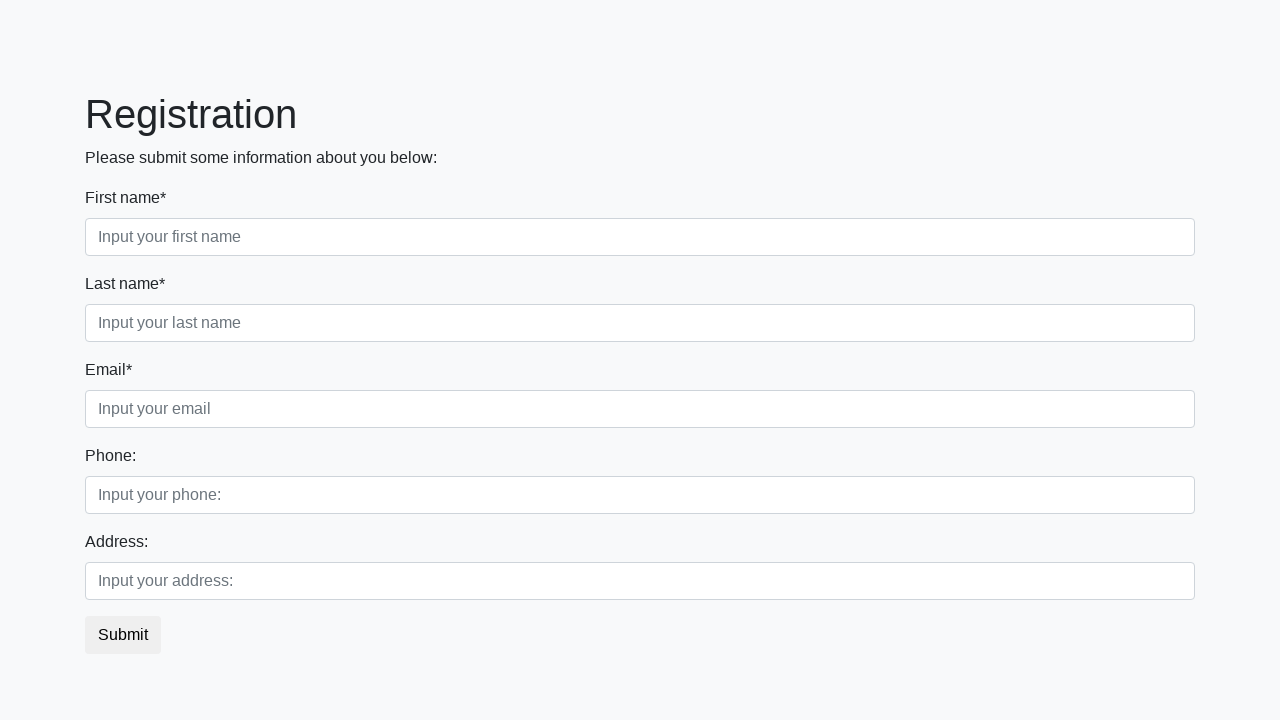

Navigated to registration form page
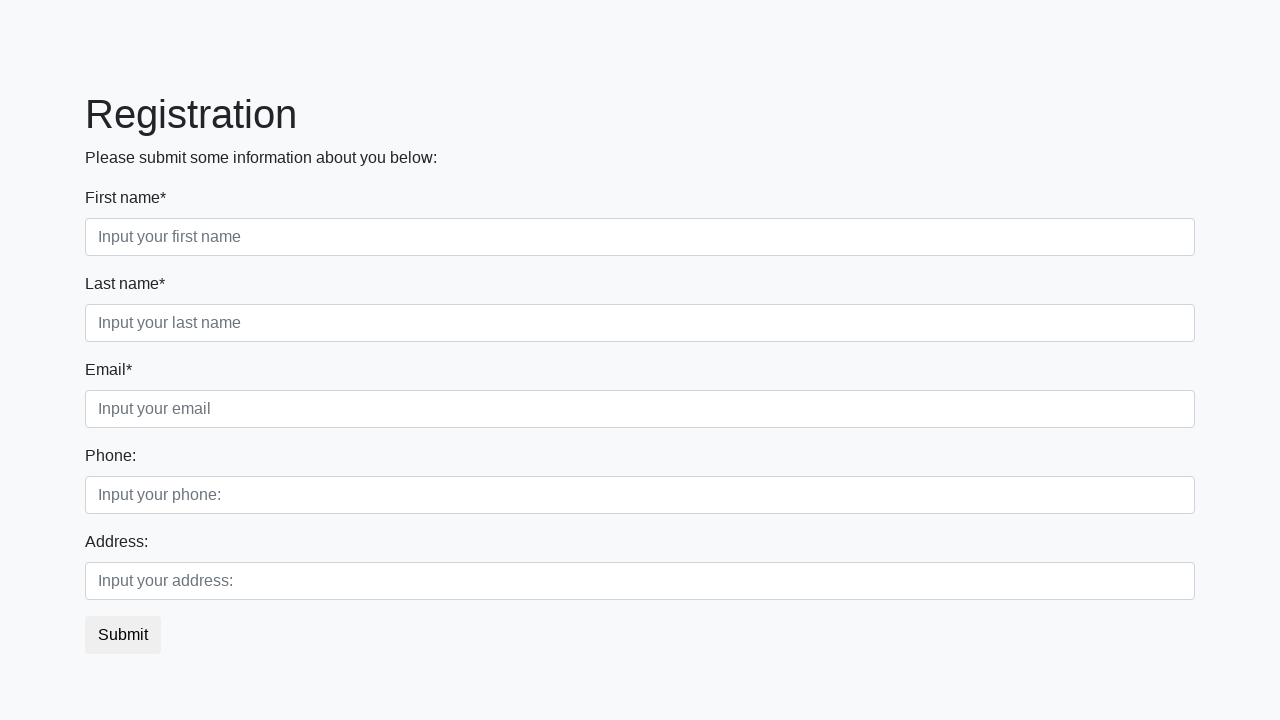

Found 3 required input fields
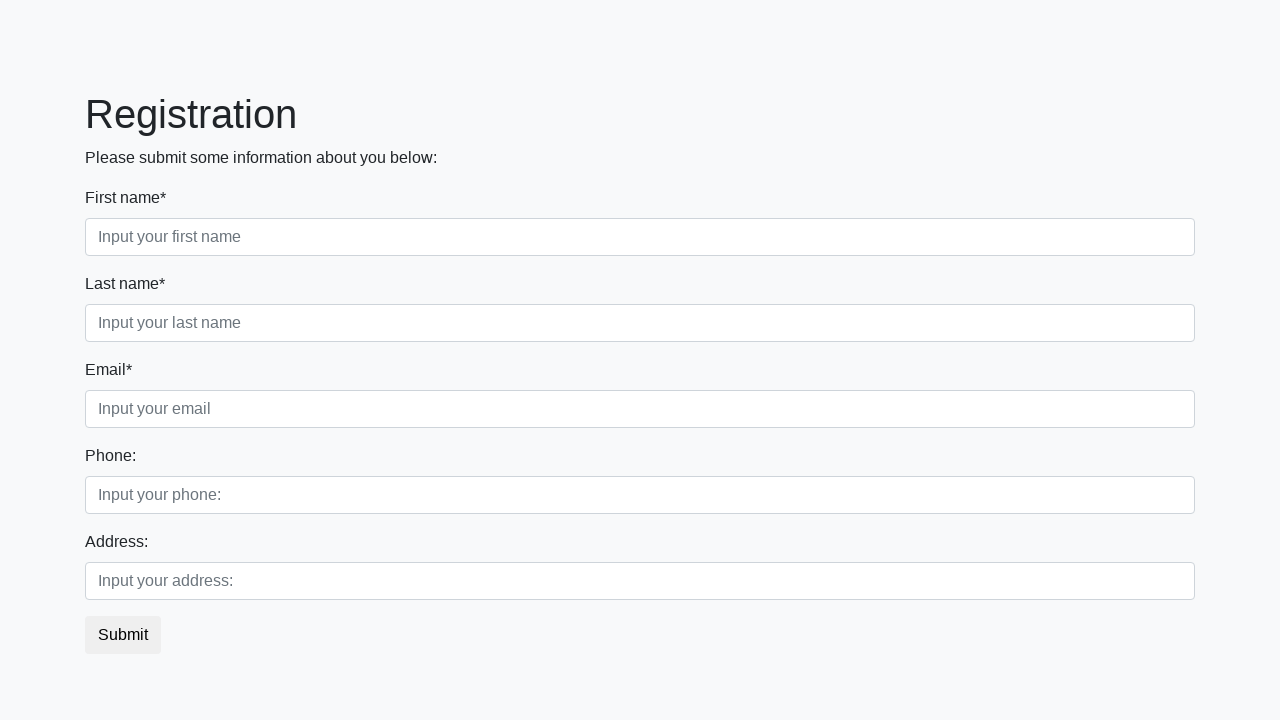

Filled a required input field with 'Мой ответ' on input[required] >> nth=0
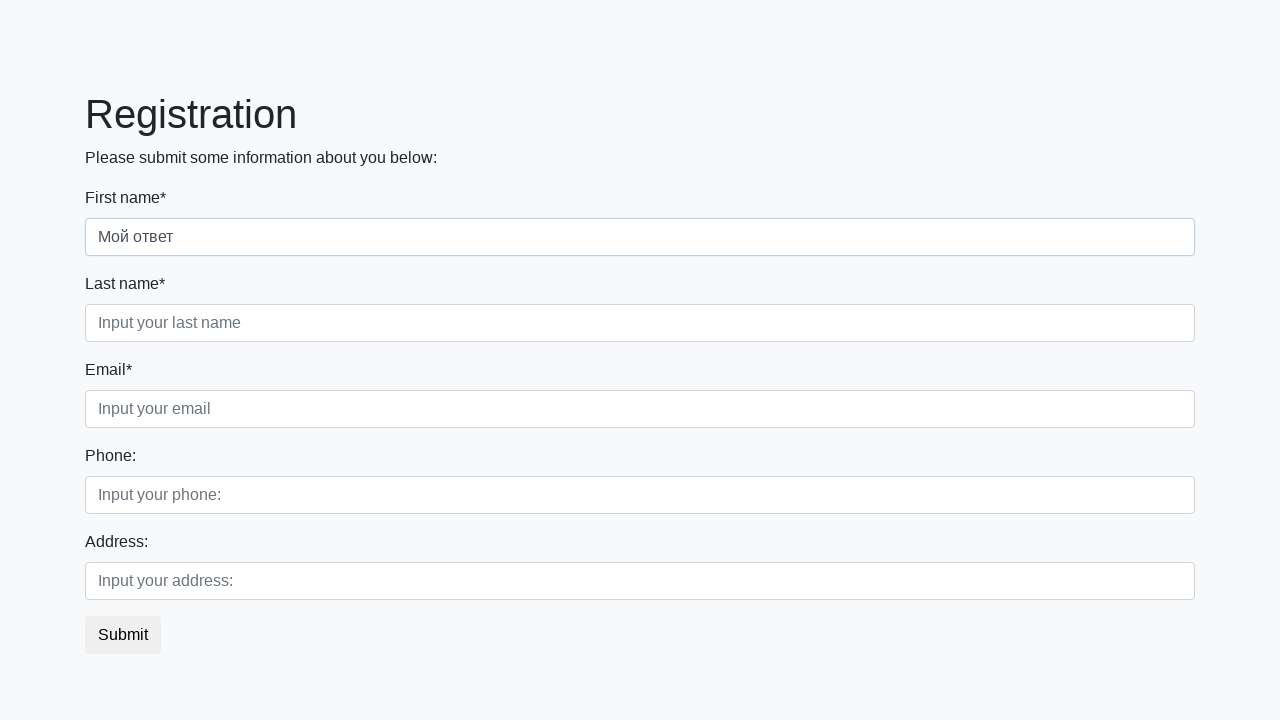

Filled a required input field with 'Мой ответ' on input[required] >> nth=1
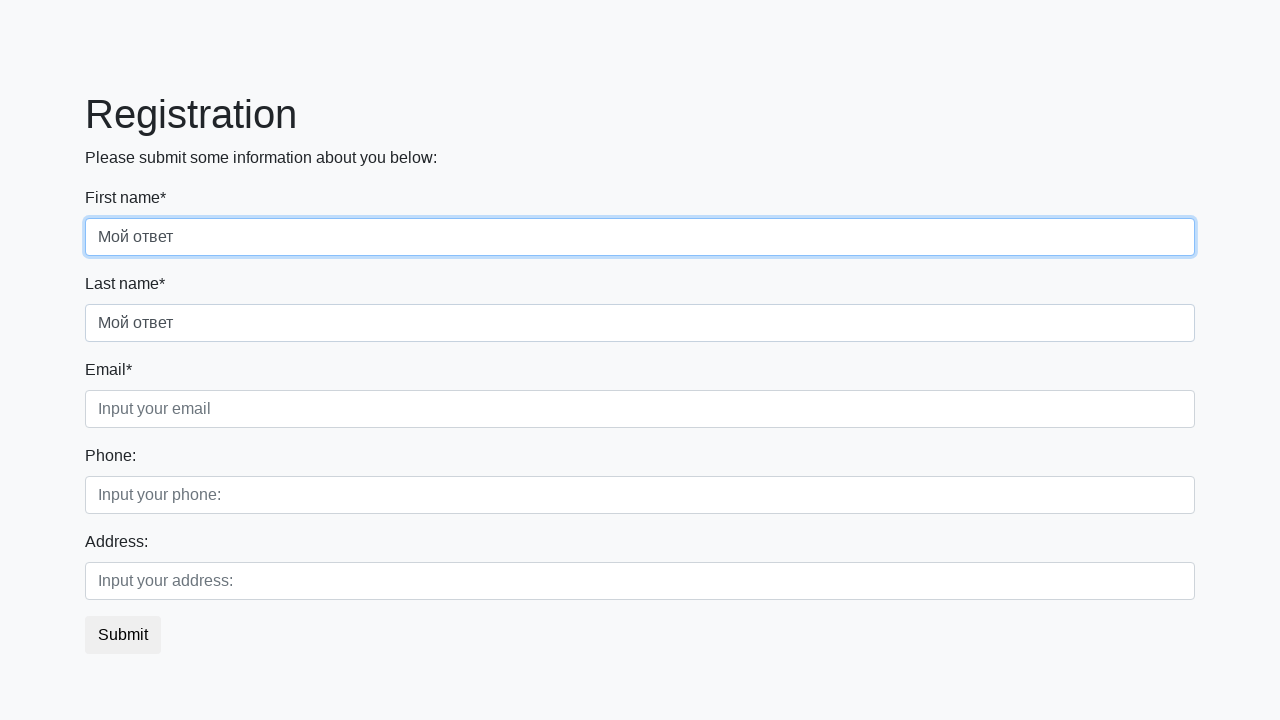

Filled a required input field with 'Мой ответ' on input[required] >> nth=2
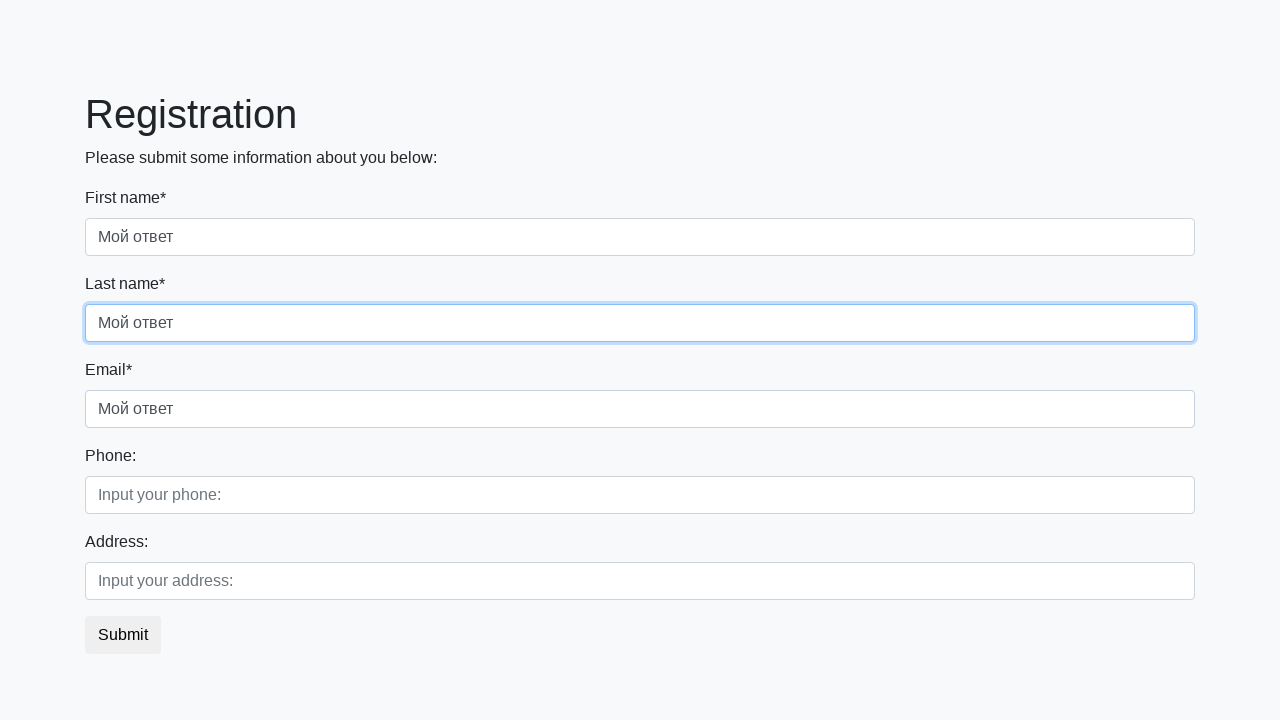

Clicked the submit button at (123, 635) on button.btn
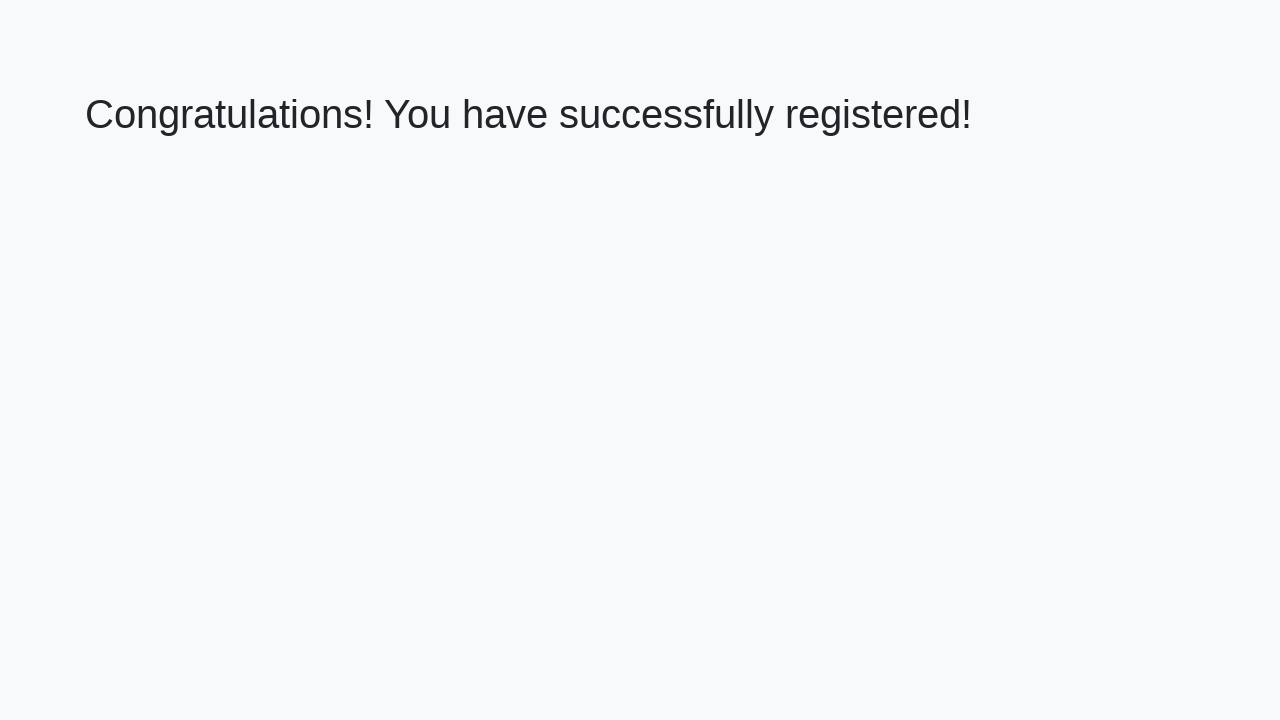

Success message header loaded
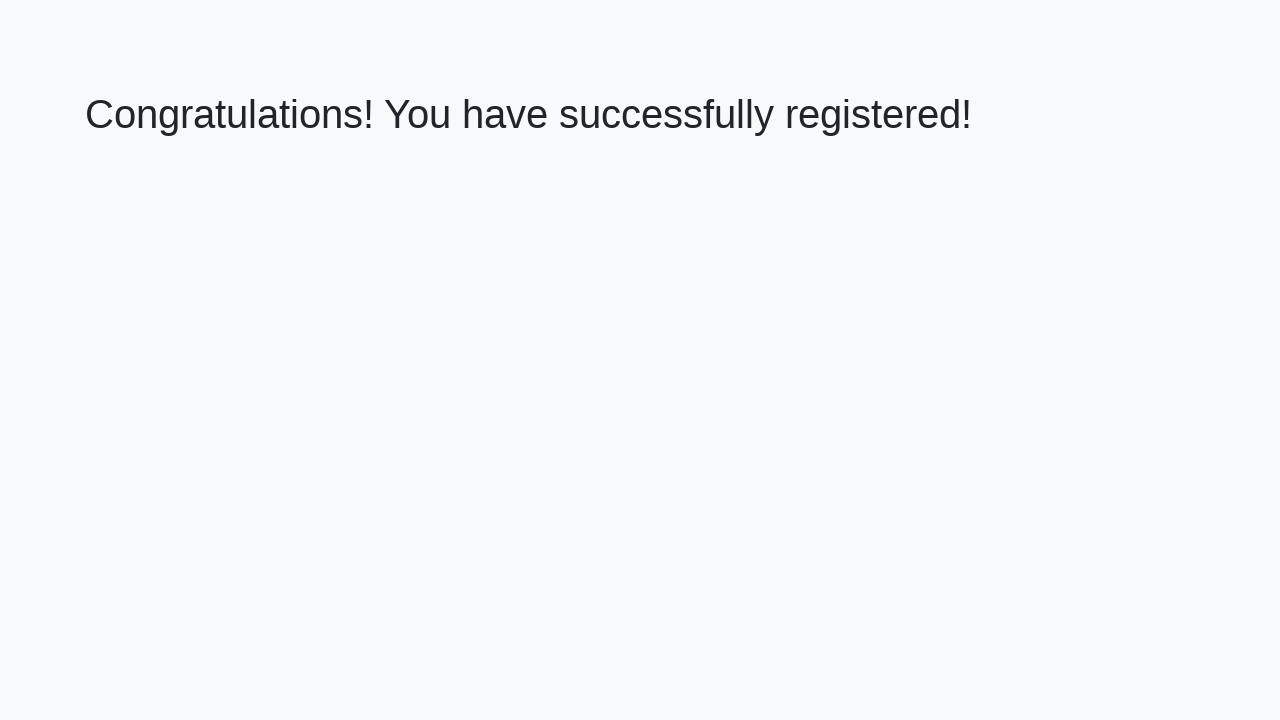

Retrieved success message text: 'Congratulations! You have successfully registered!'
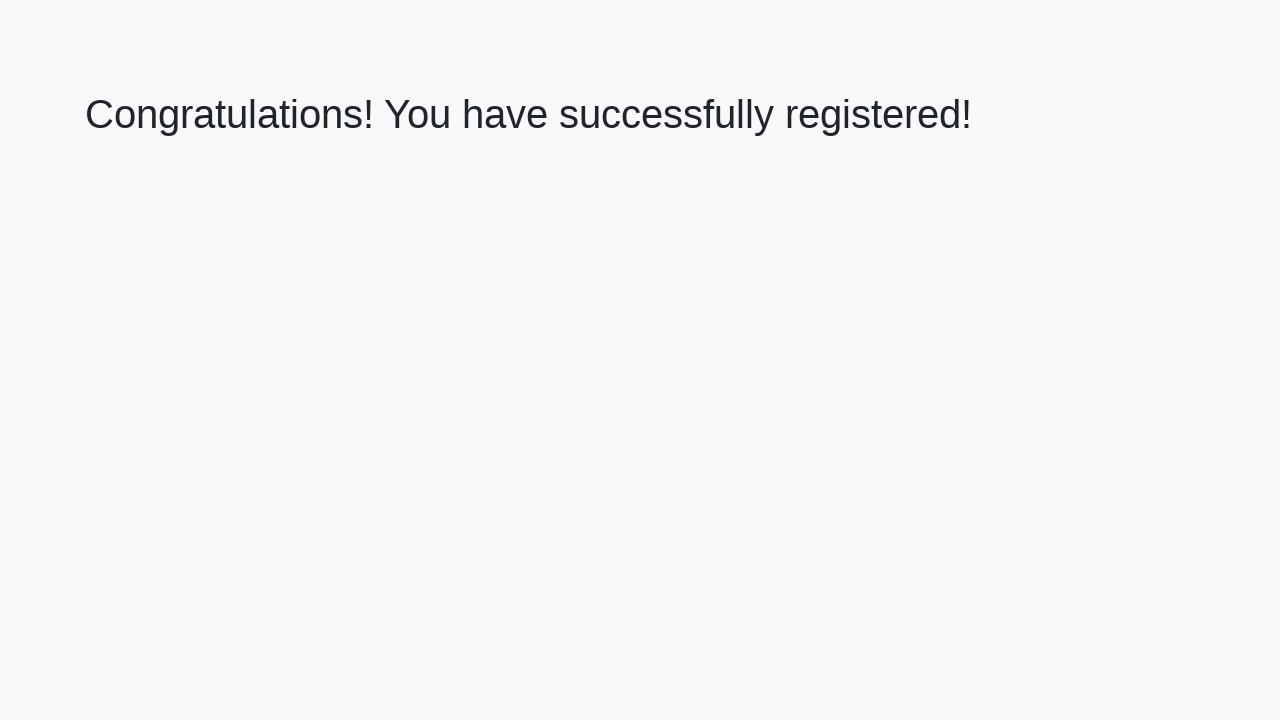

Verified success message matches expected text
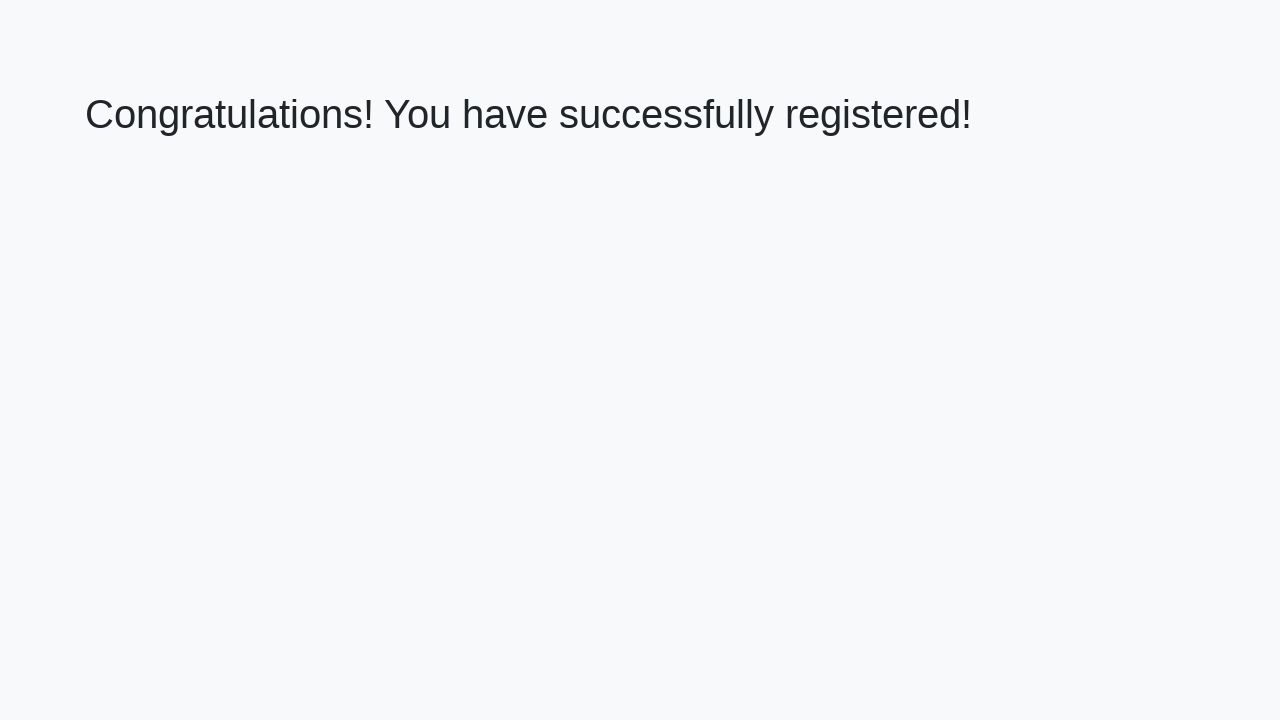

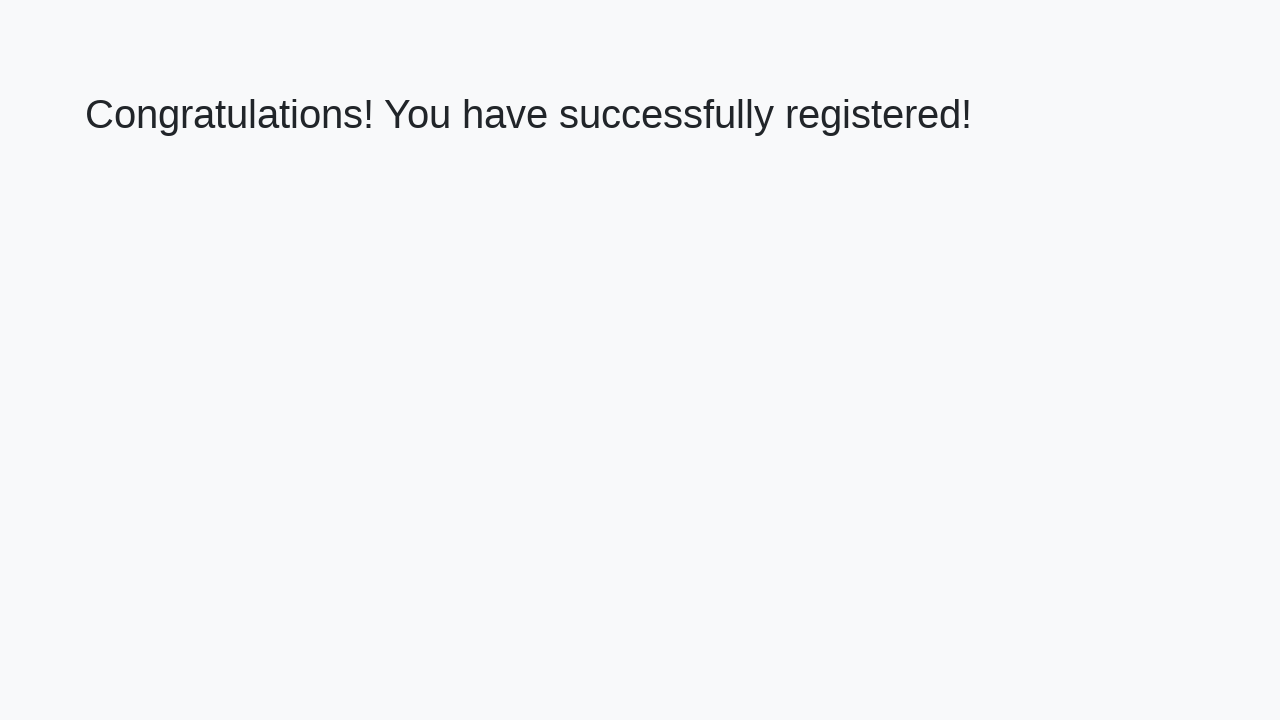